Tests sorting the Due column on table2 which has semantic class attributes, clicking the dues header and verifying sort functionality

Starting URL: http://the-internet.herokuapp.com/tables

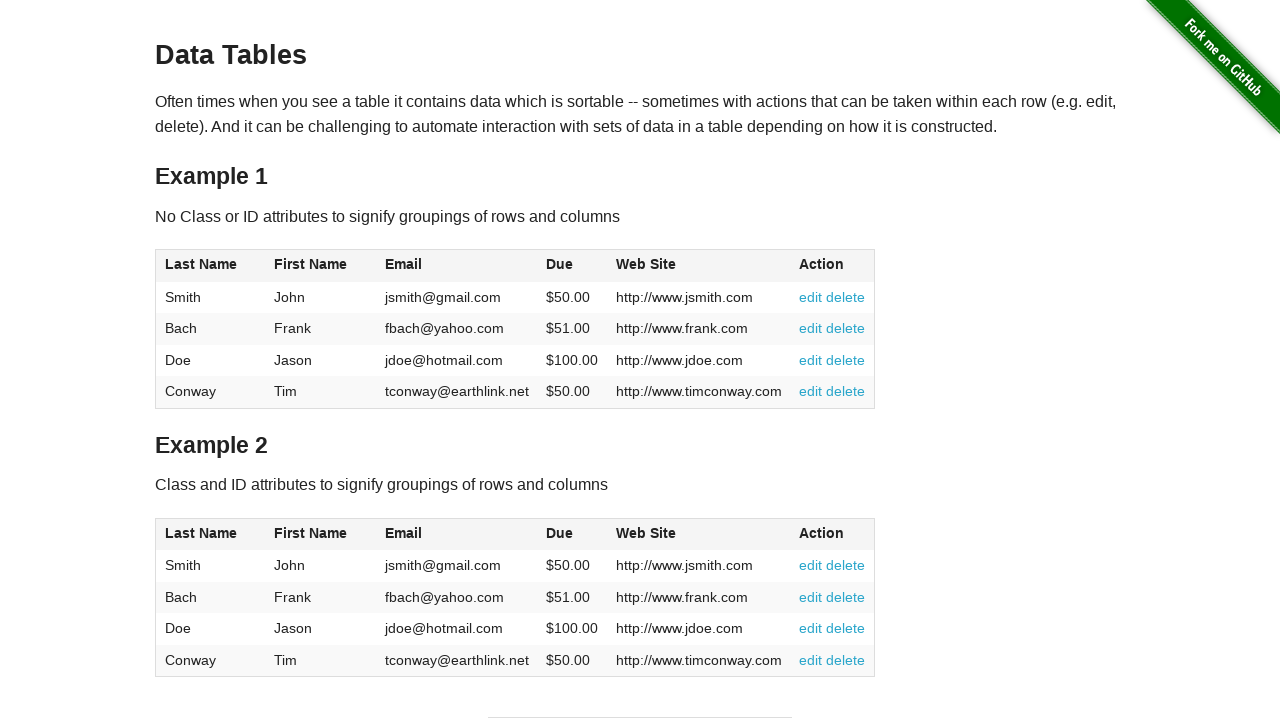

Clicked the Due column header on table2 to initiate sorting at (560, 533) on #table2 thead .dues
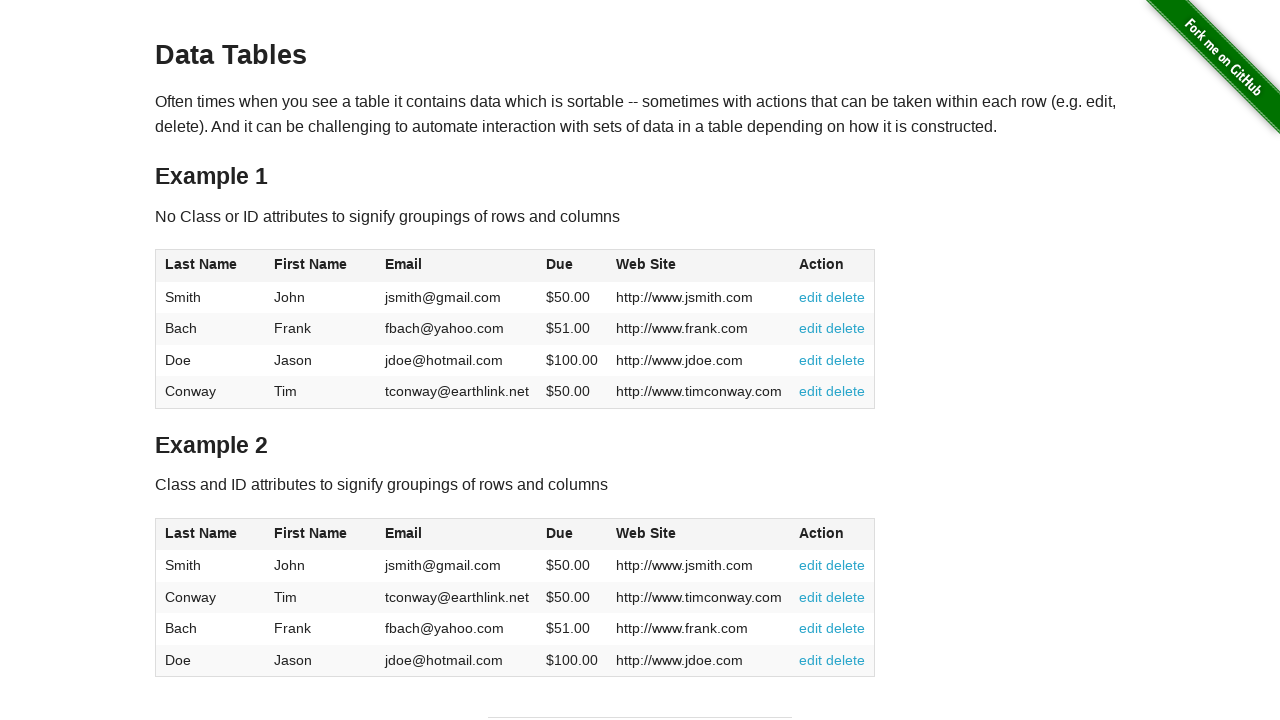

Verified that table2 body dues cells are present after sorting
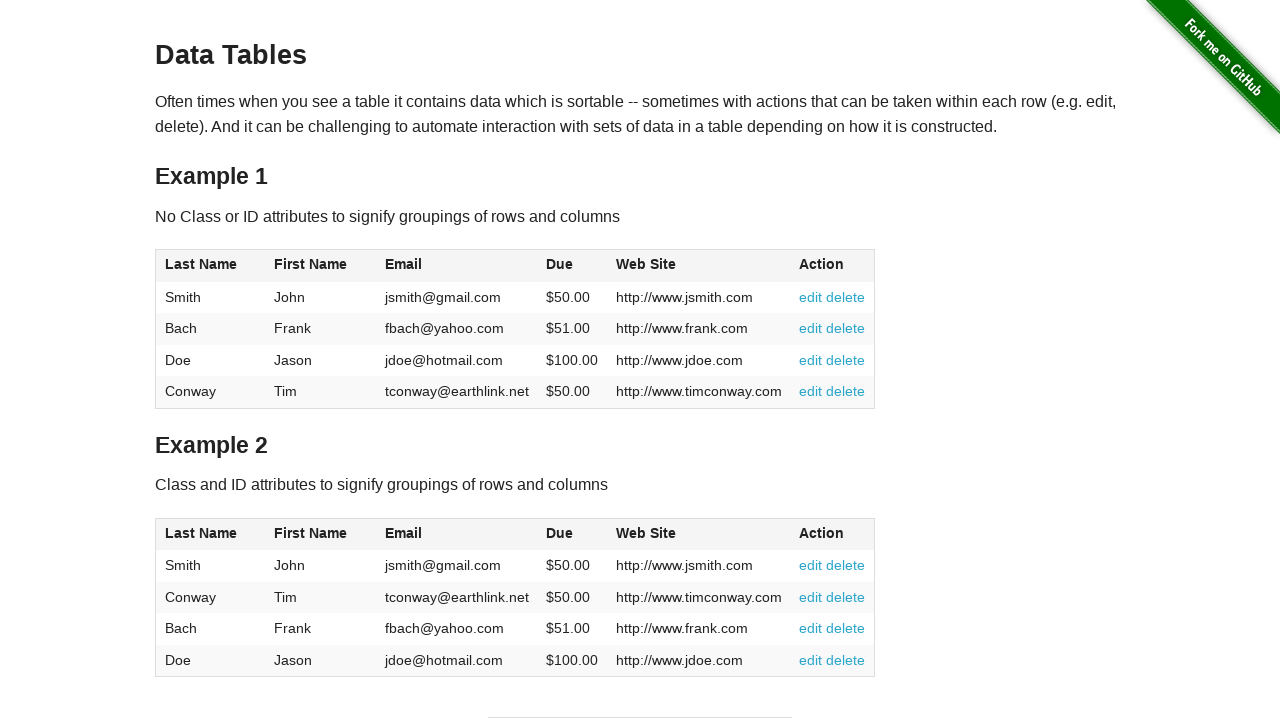

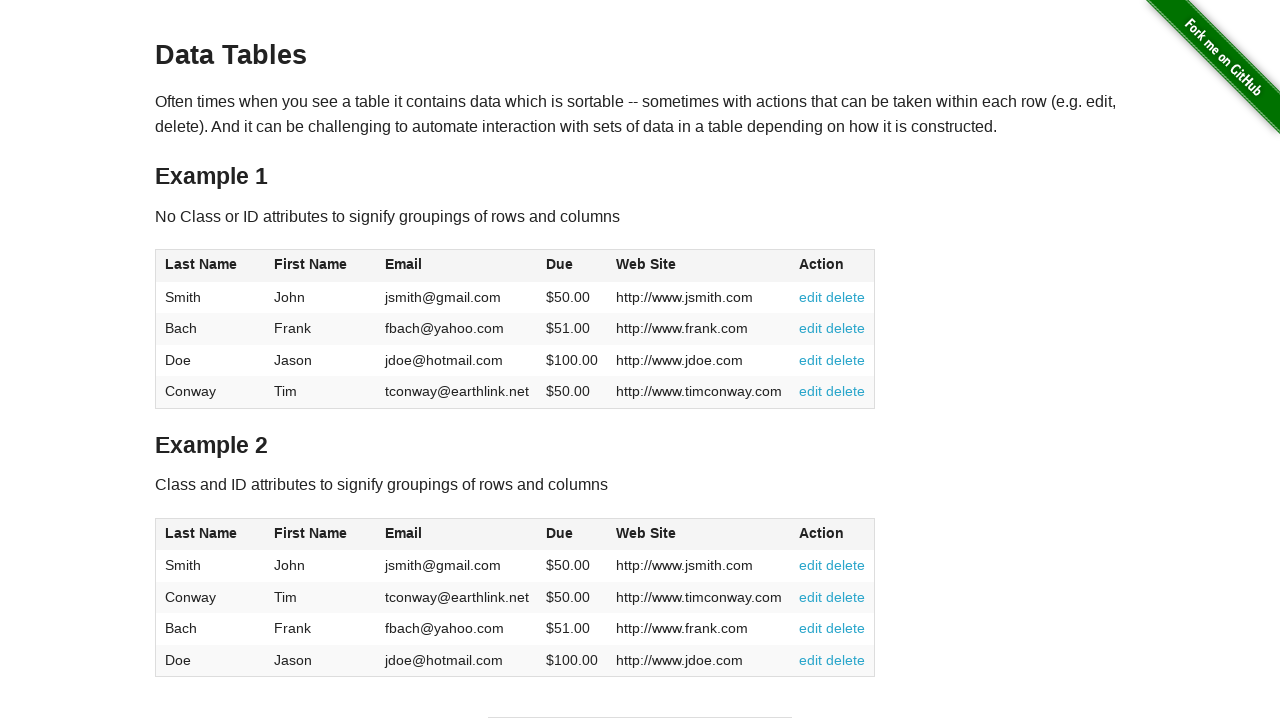